Tests data table sorting without attributes by clicking the dues column header twice to sort in descending order

Starting URL: http://the-internet.herokuapp.com/tables

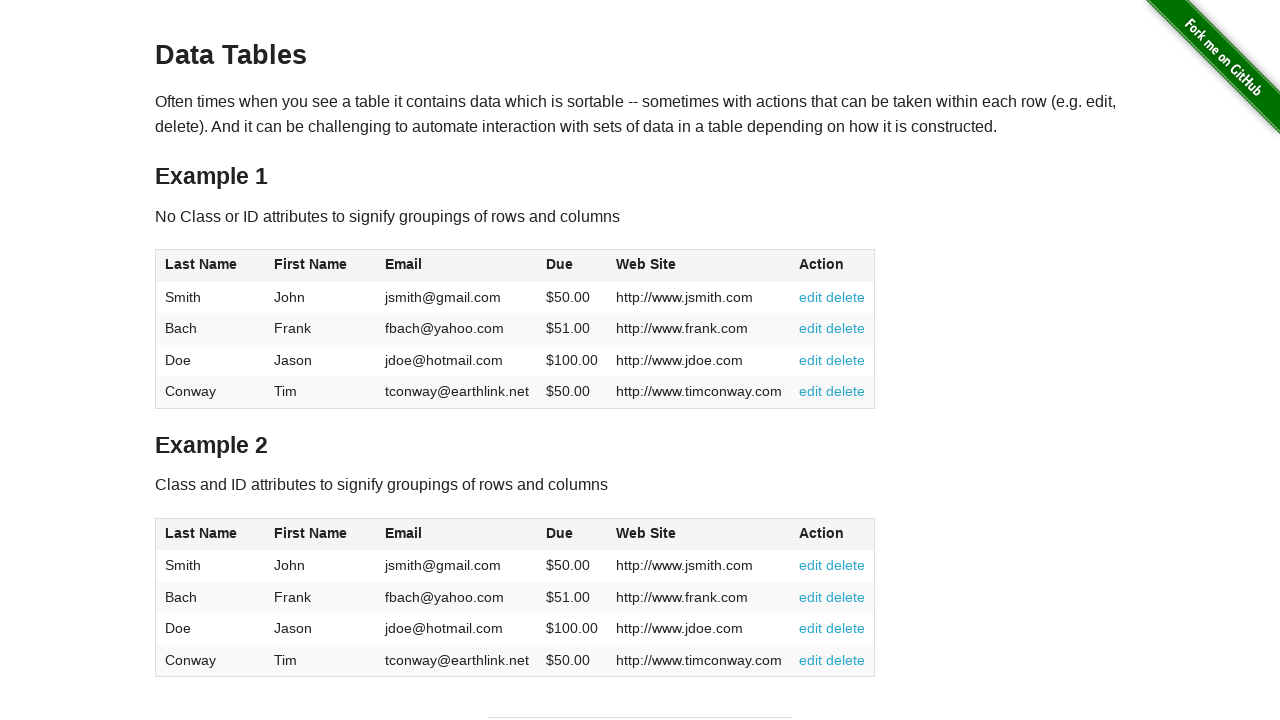

Clicked dues column header first time to sort ascending at (572, 266) on #table1 thead tr th:nth-of-type(4)
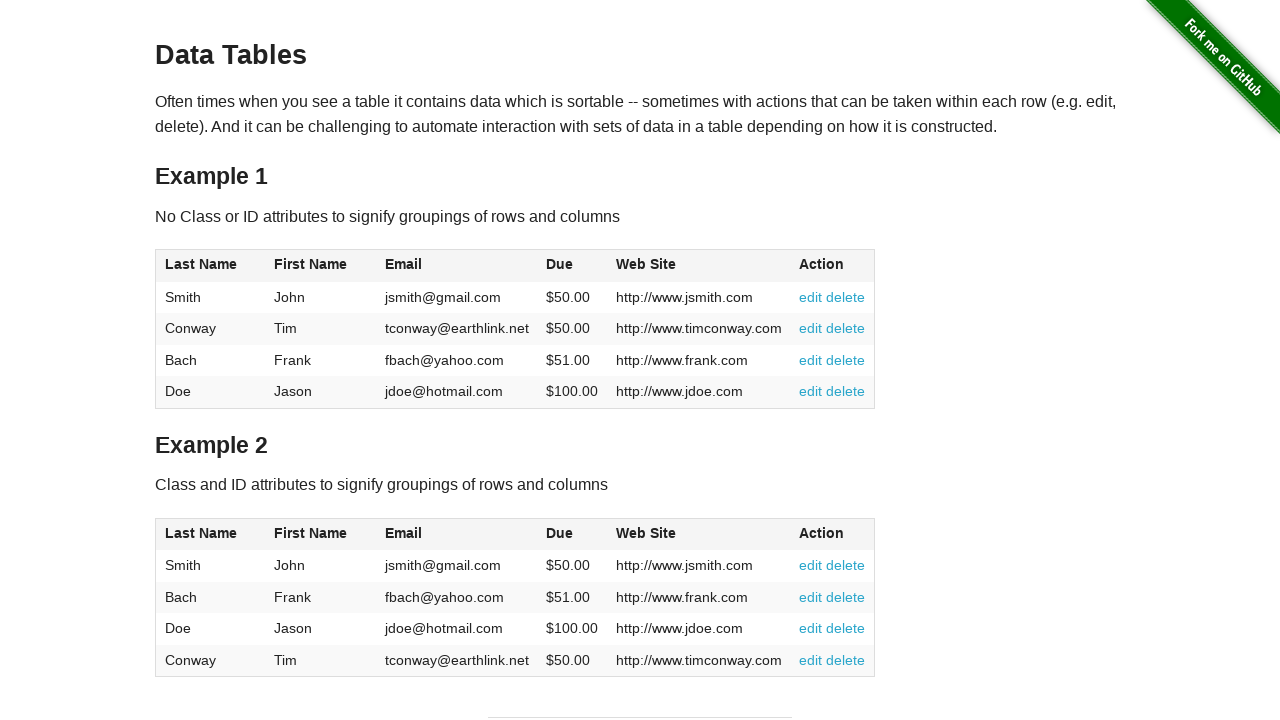

Clicked dues column header second time to sort descending at (572, 266) on #table1 thead tr th:nth-of-type(4)
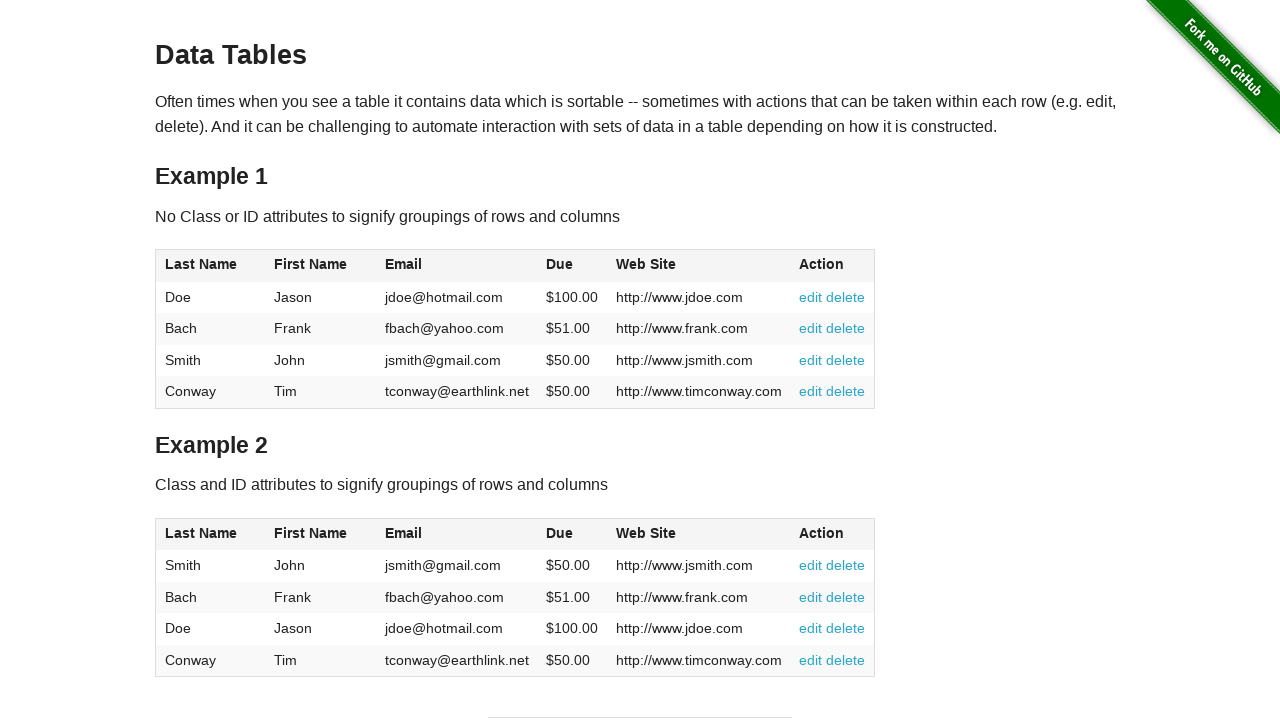

Dues column cells loaded and verified
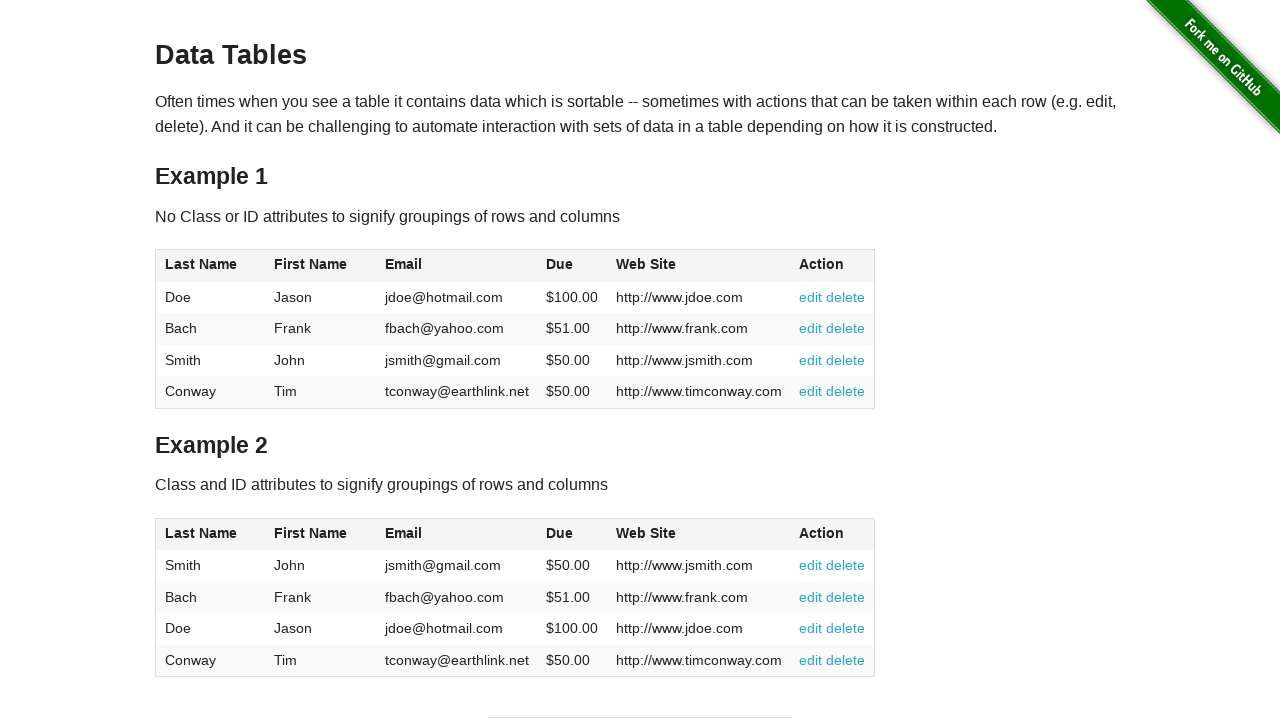

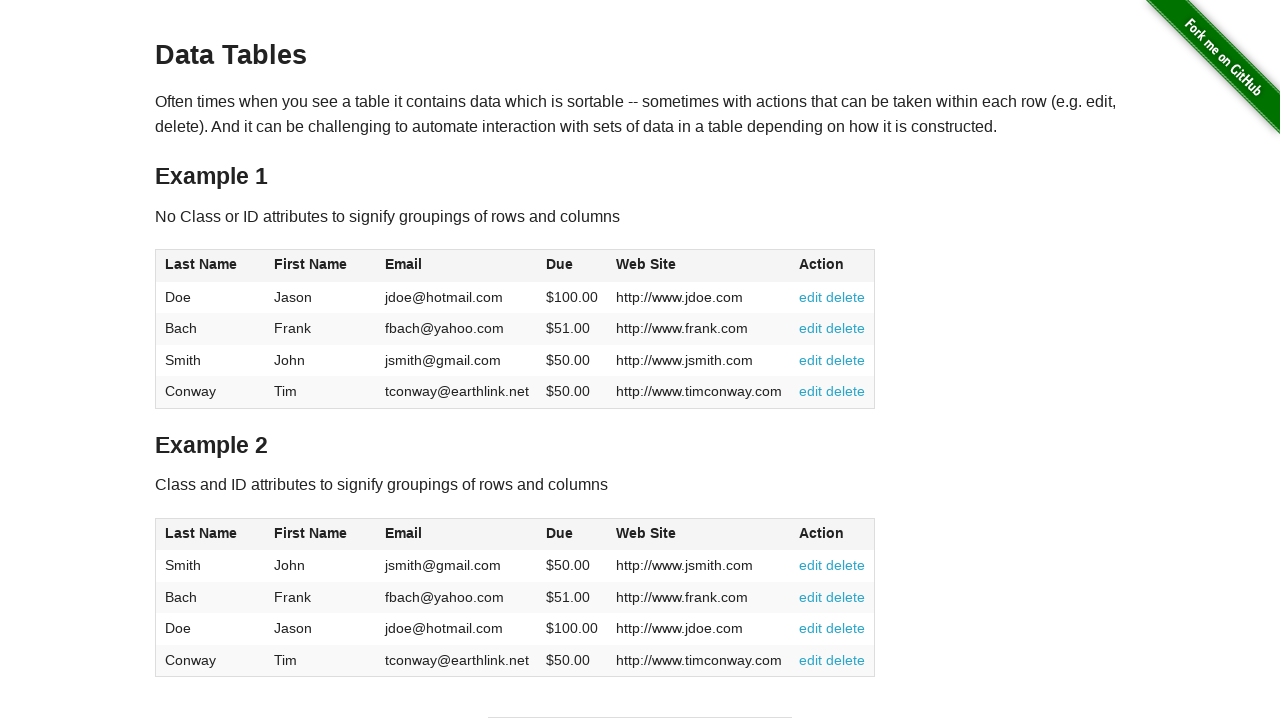